Adds a product to the cart, verifies confirmation message, then navigates to basket to verify product details

Starting URL: https://practice.automationtesting.in/product/html5-webapp-develpment/

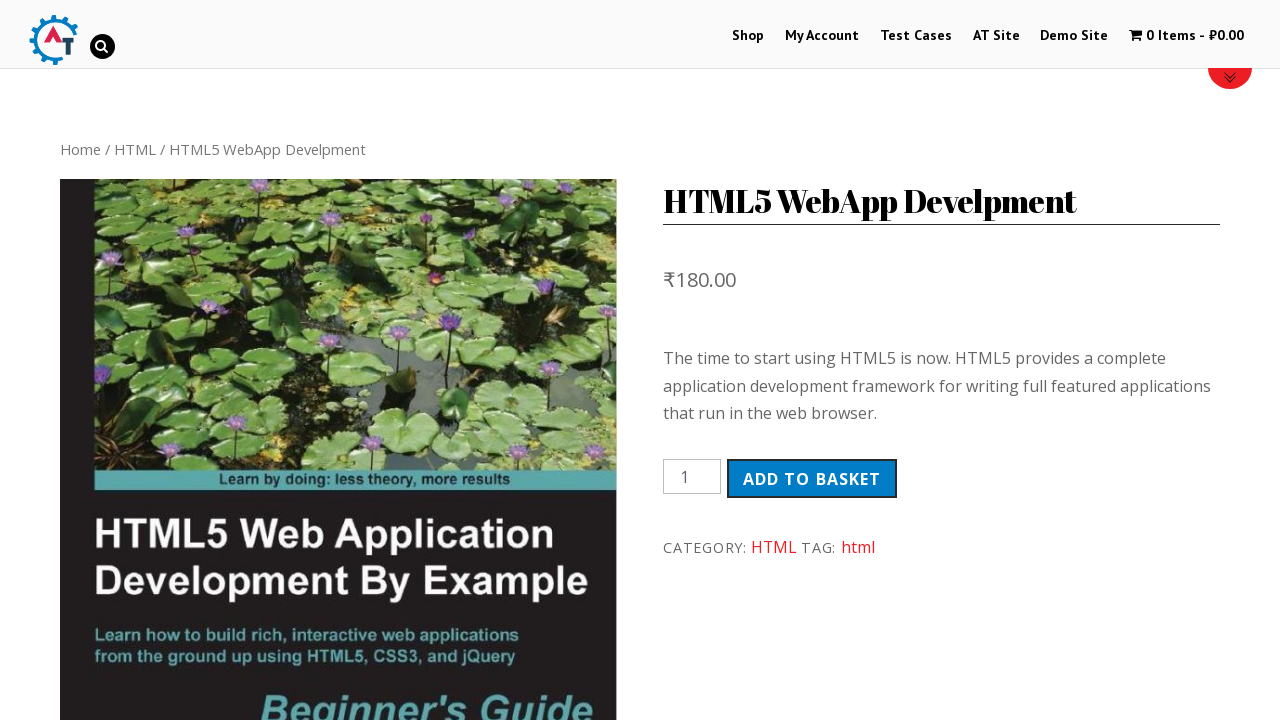

Clicked 'Add to Basket' button for HTML5 Web App Development product at (812, 479) on #product-182 button.single_add_to_cart_button
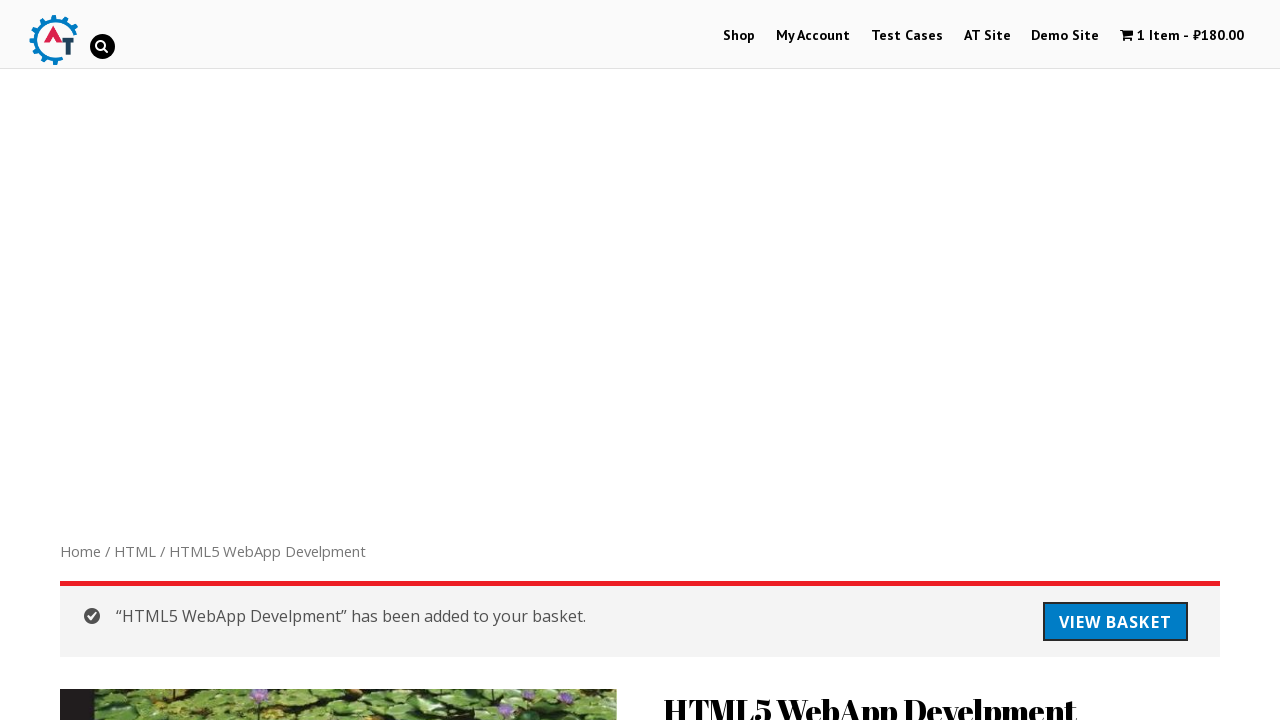

Product added to cart - confirmation message appeared
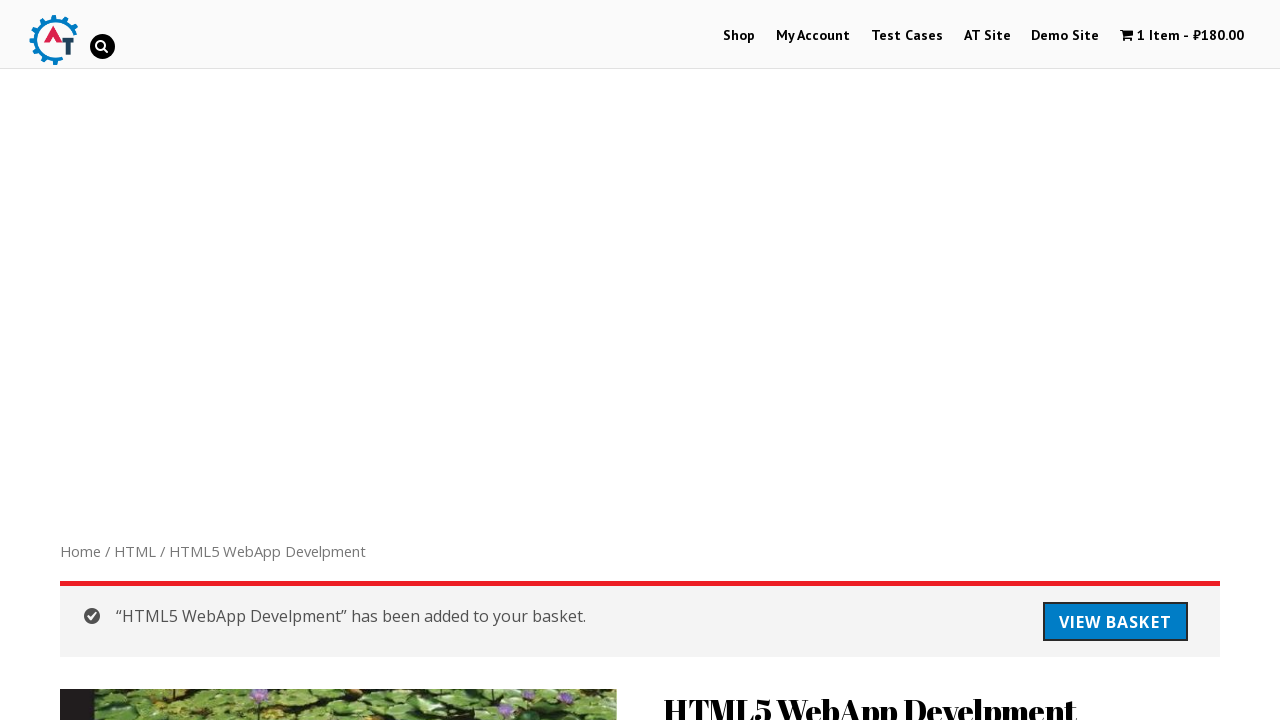

Clicked 'View Basket' link from confirmation message at (1115, 622) on .woocommerce-message a
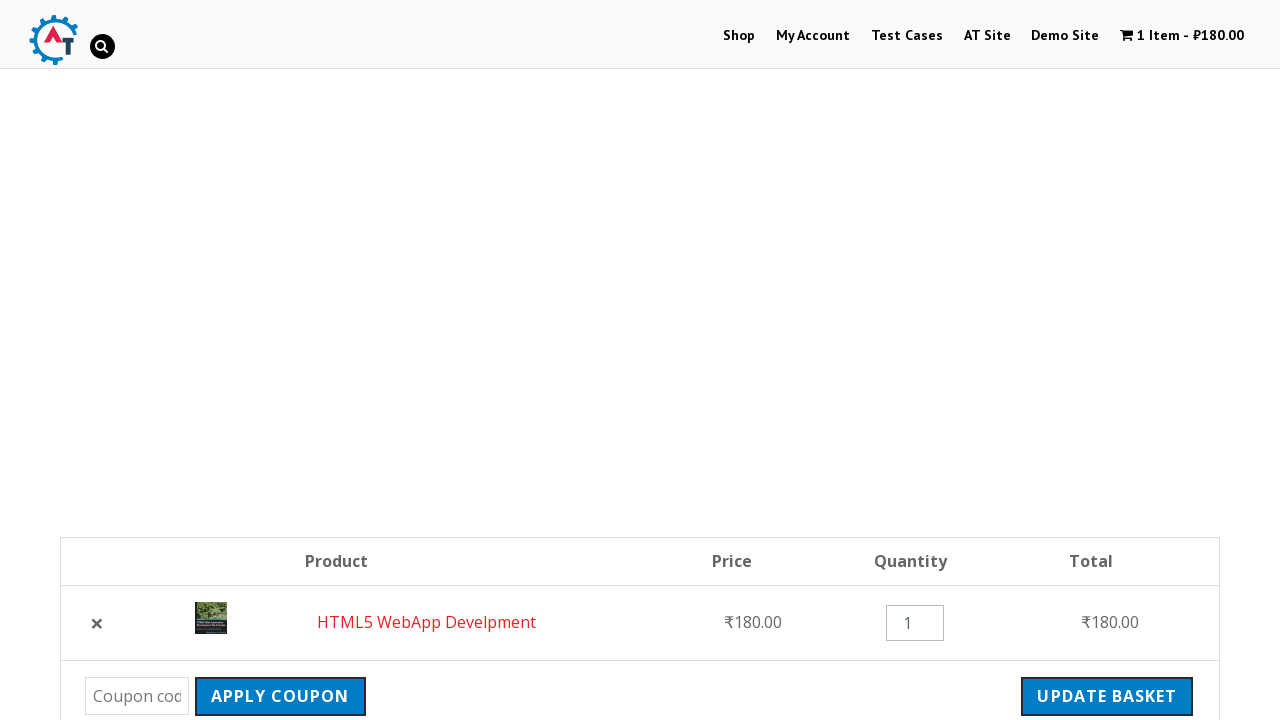

Basket page loaded - product name visible in cart item
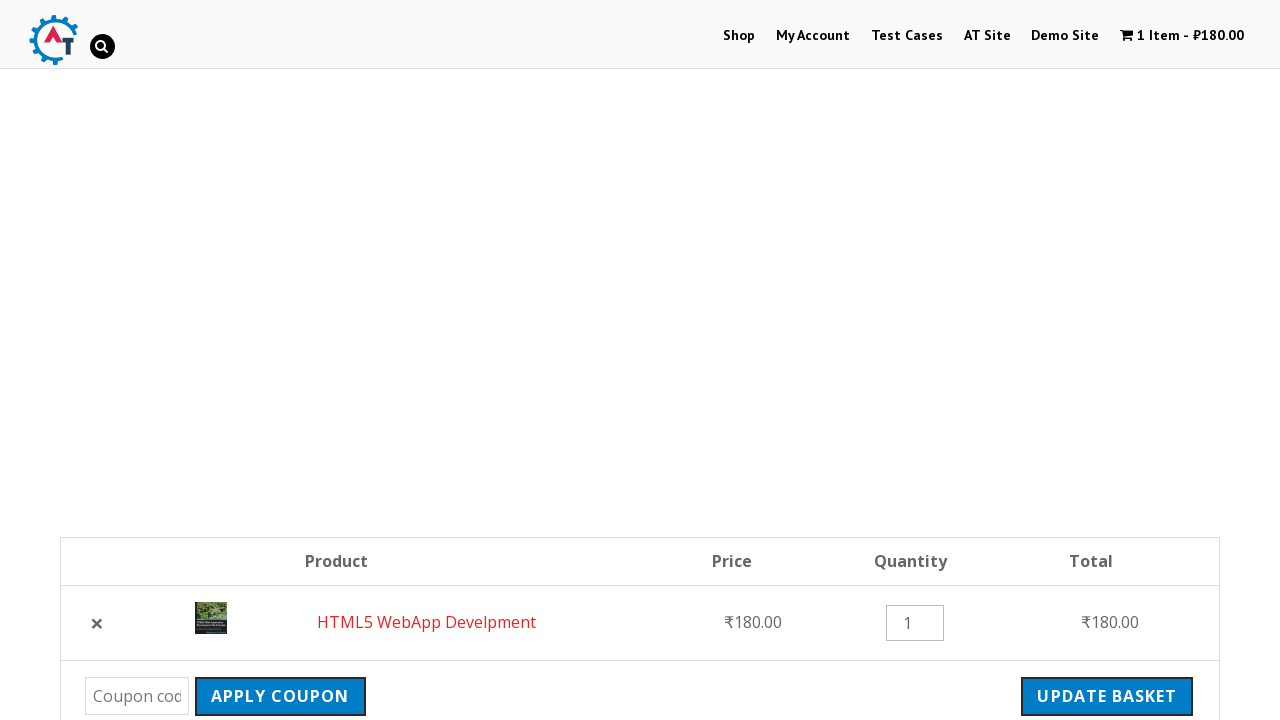

Product price details visible in basket
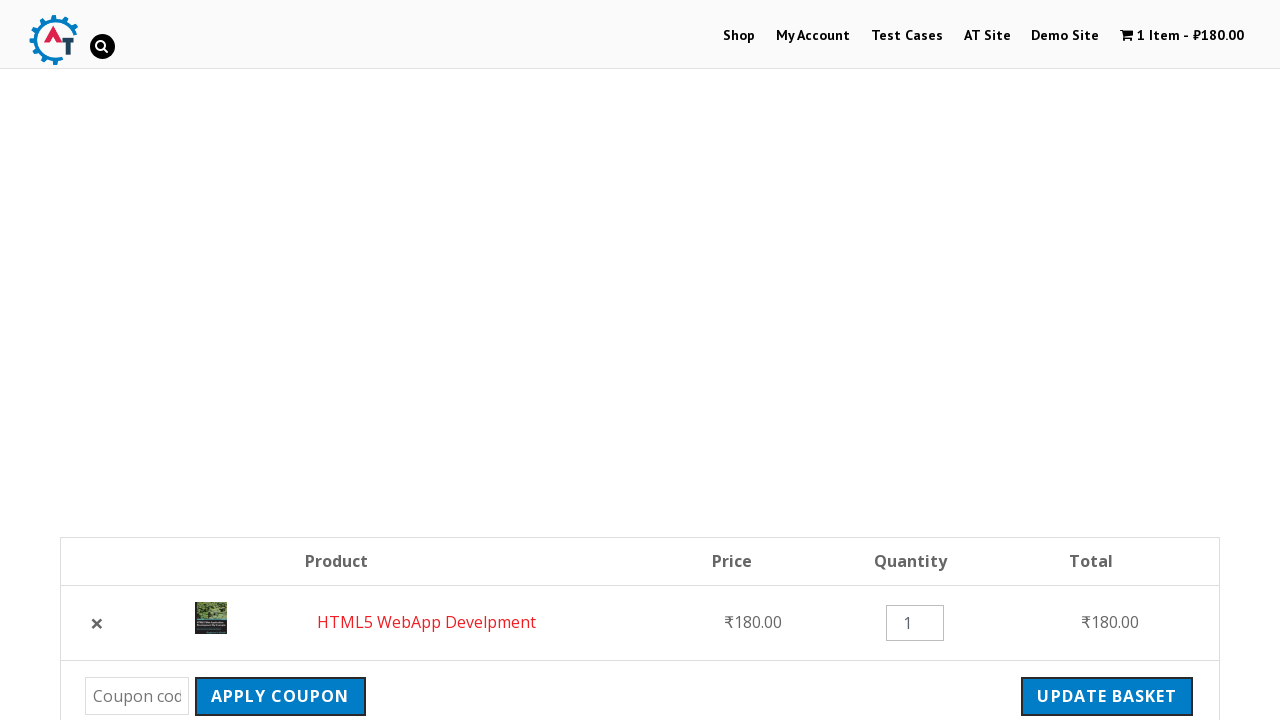

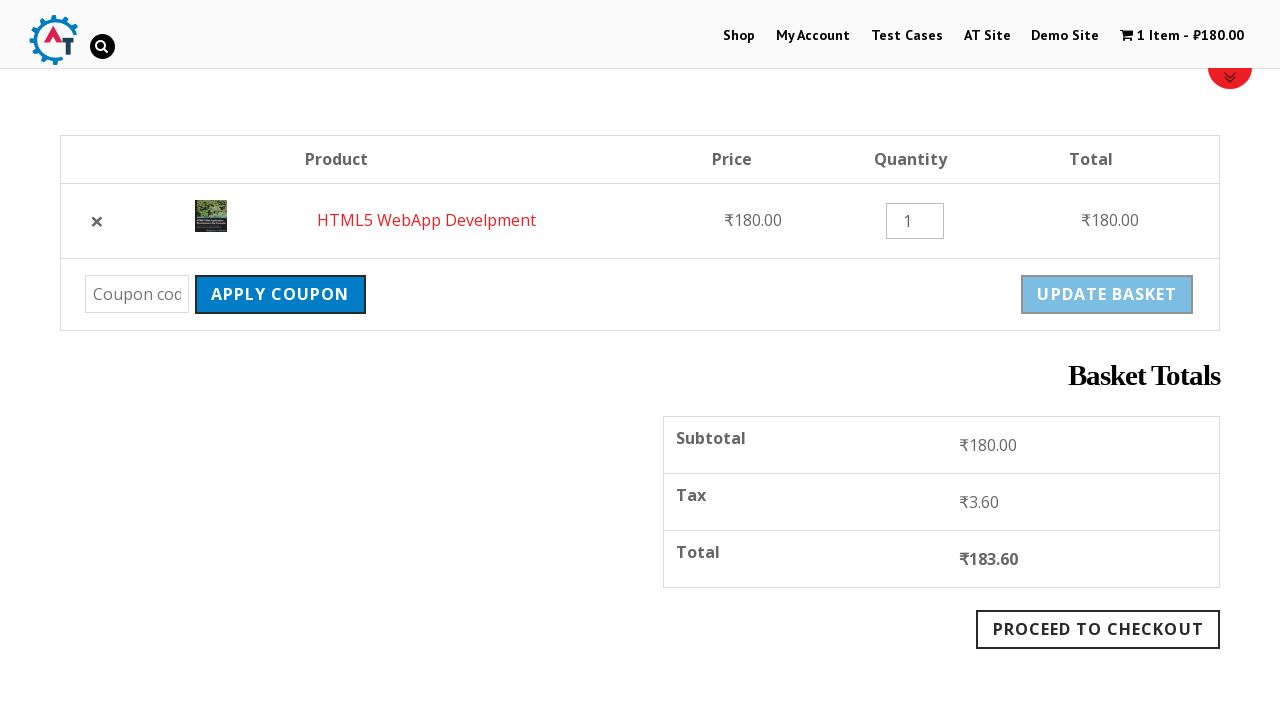